Navigates to Expedia homepage and checks for the presence of a child age dropdown element in the package booking section.

Starting URL: http://www.expedia.com

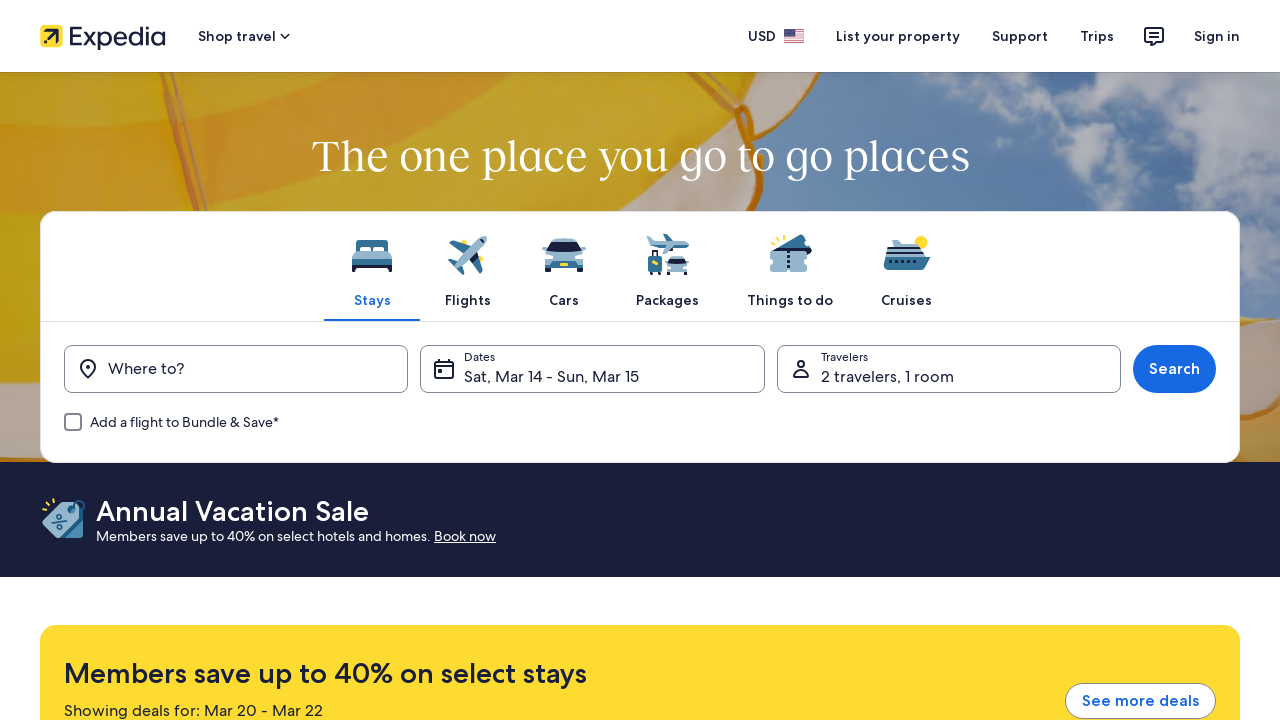

Navigated to Expedia homepage
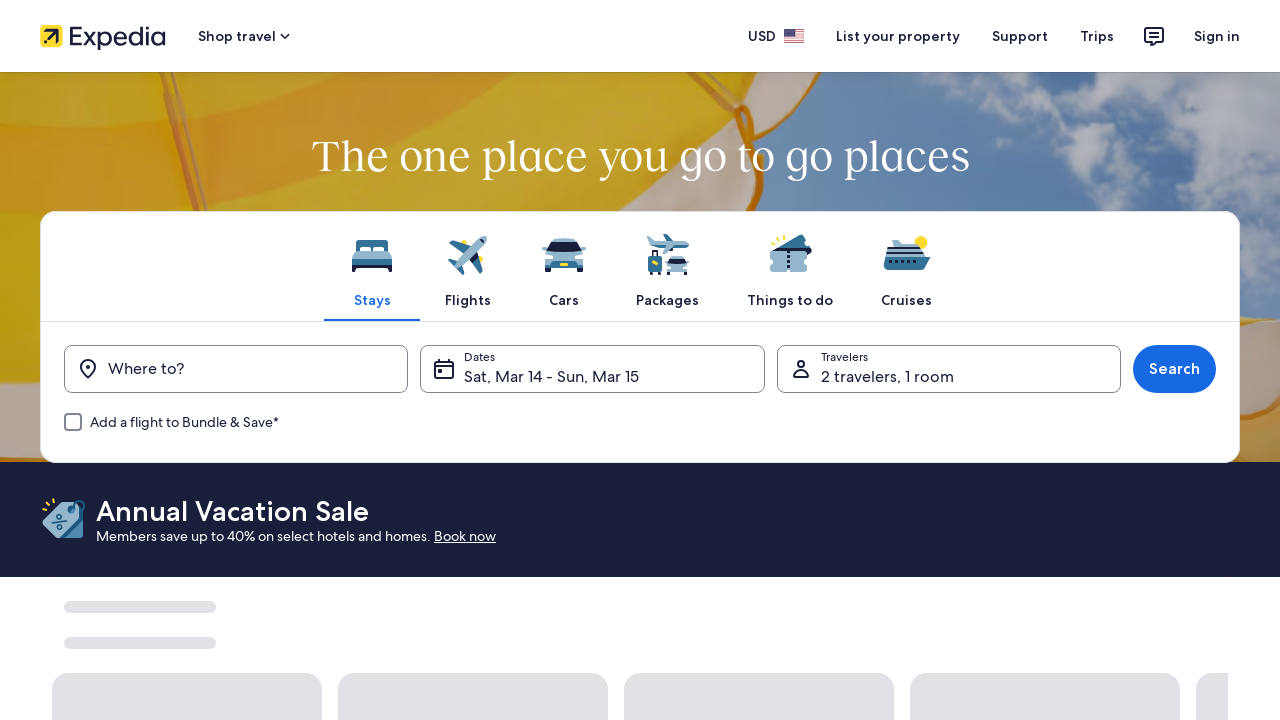

Located child age dropdown element in package booking section
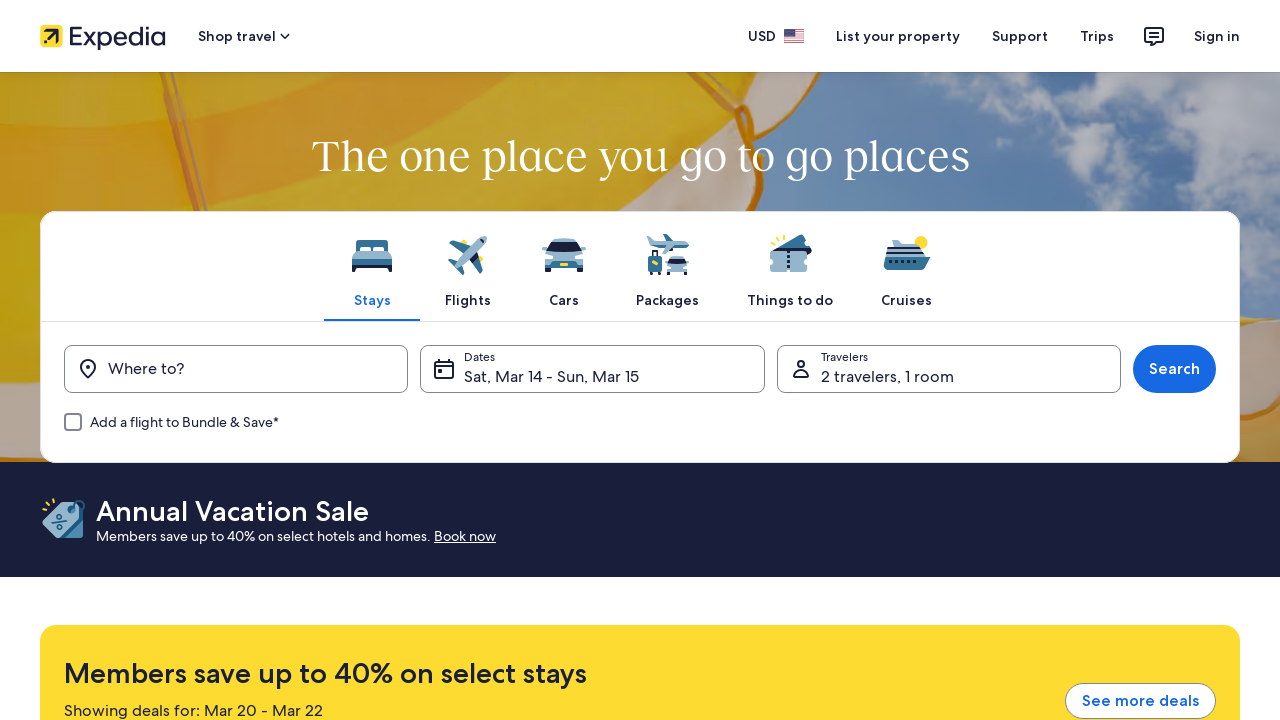

Waited for page to reach network idle state
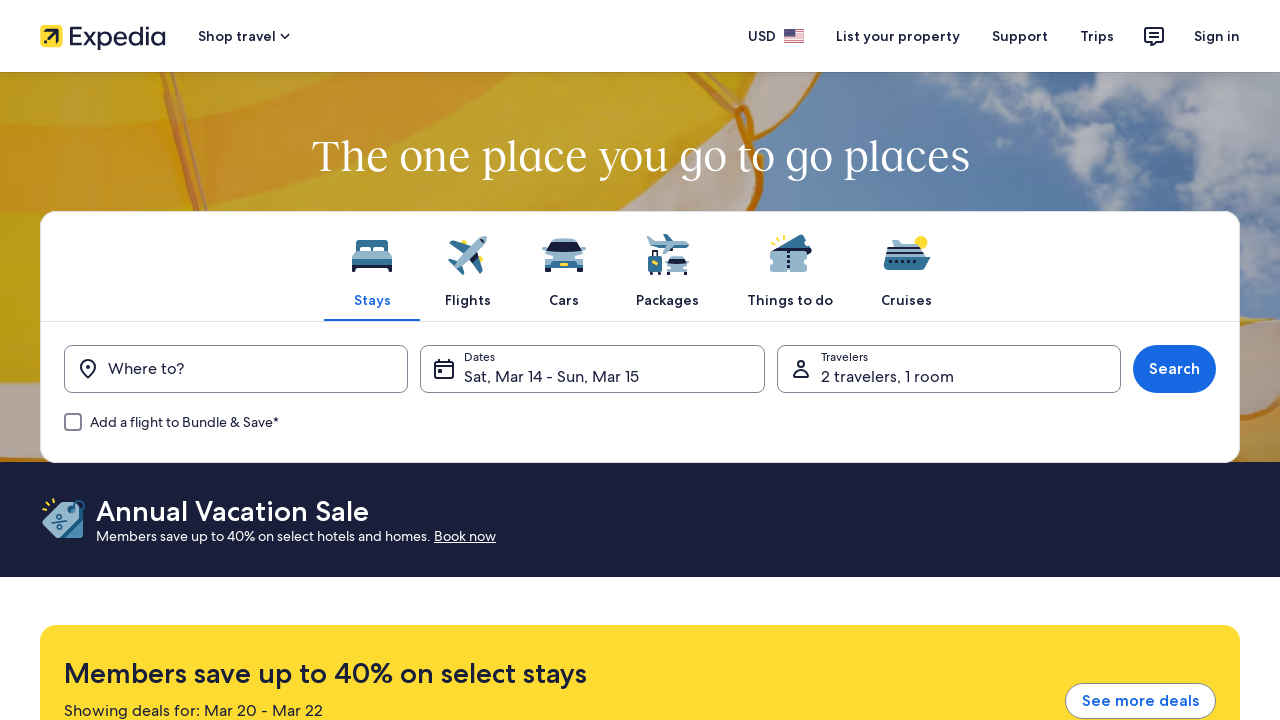

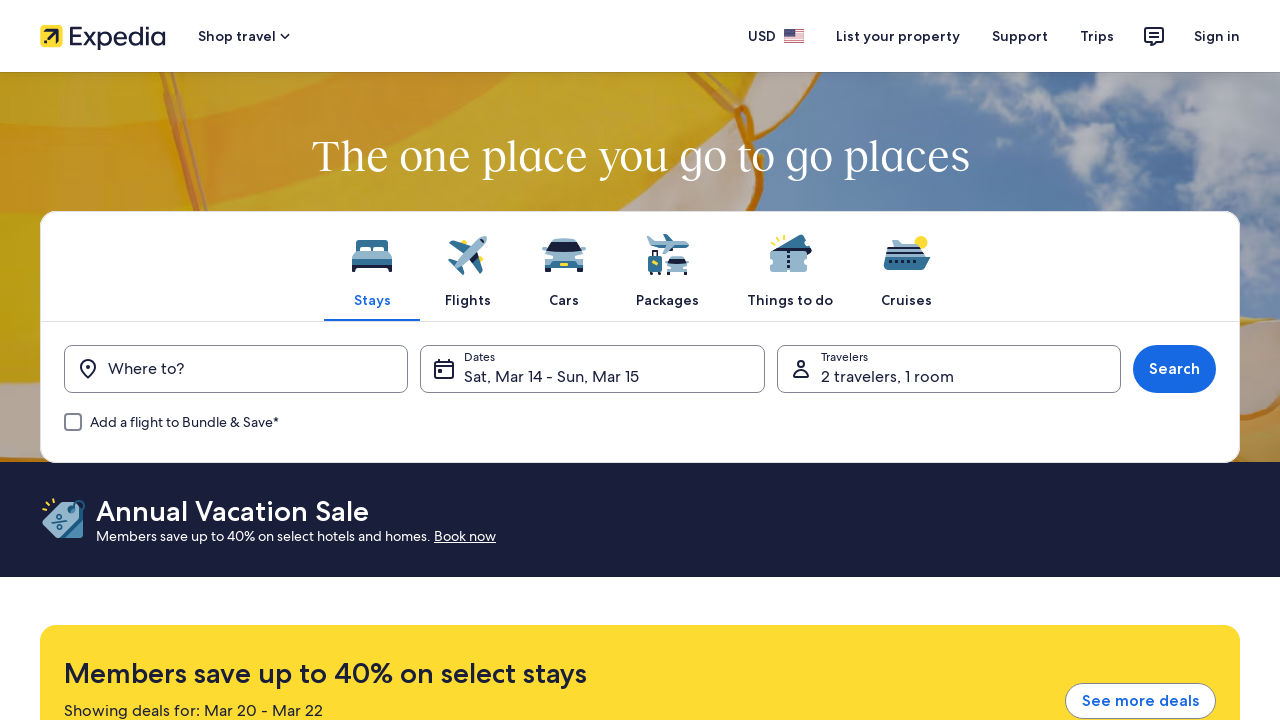